Tests filtering tasks by status (Active/Completed) by adding multiple tasks, completing one, then using the filter links to view different task states.

Starting URL: https://todomvc.com/examples/react/dist

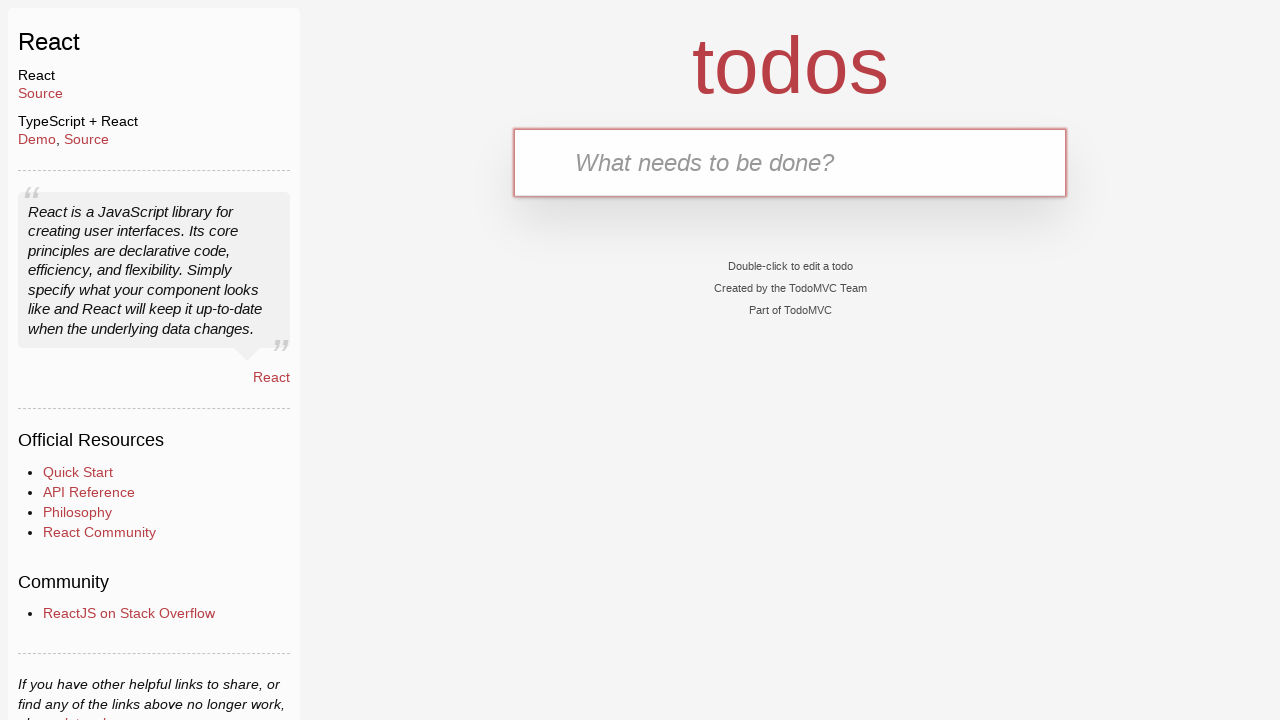

Filled task input field with 'Task 1' on internal:attr=[placeholder="What needs to be done?"i]
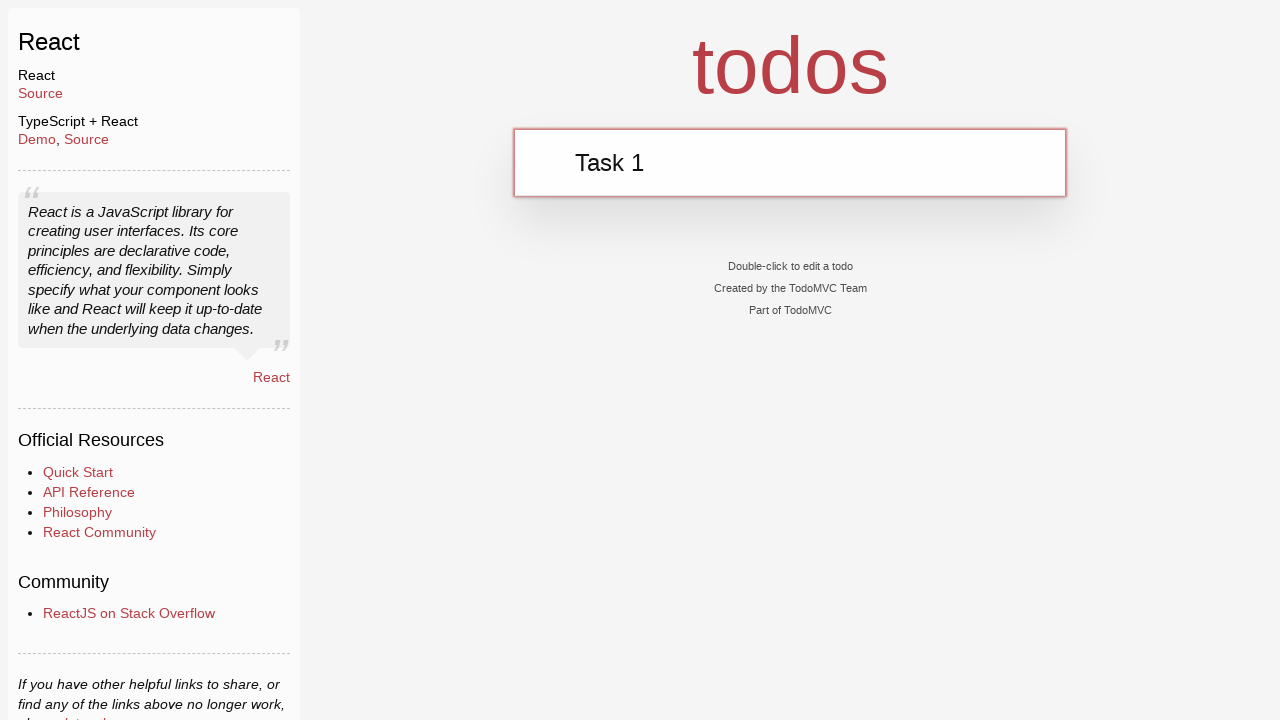

Pressed Enter to add 'Task 1' to the list on internal:attr=[placeholder="What needs to be done?"i]
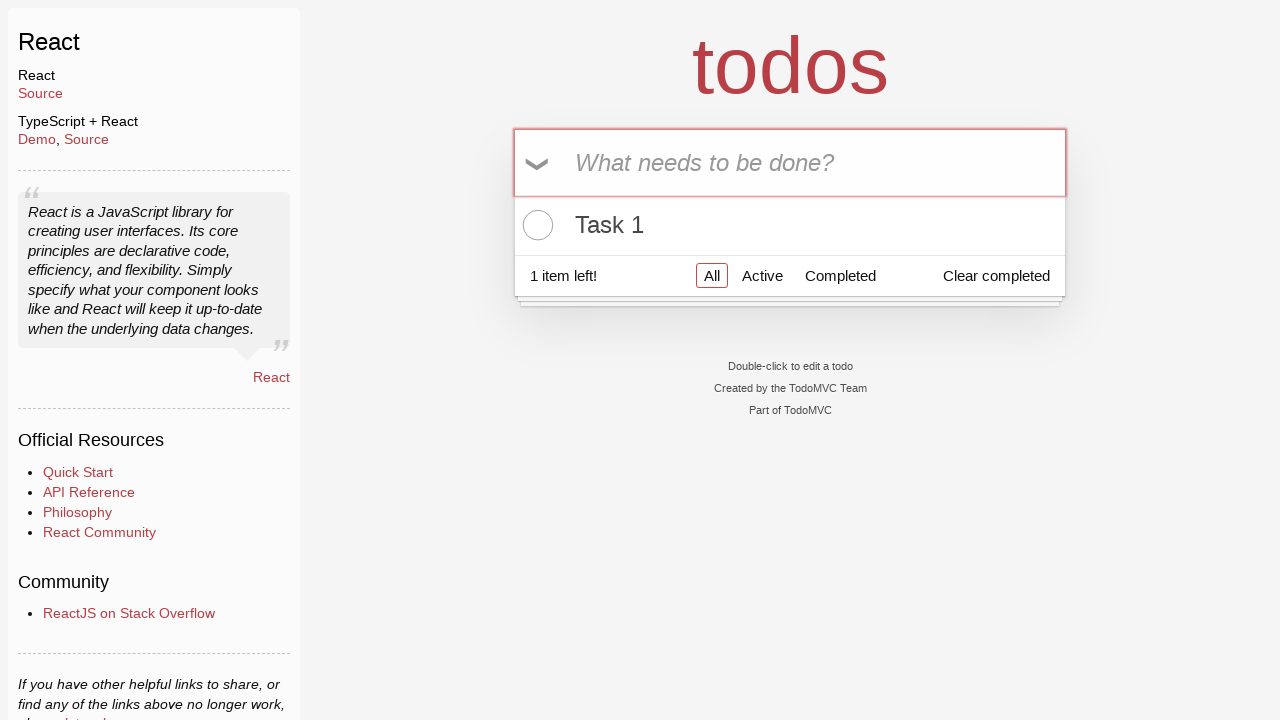

Filled task input field with 'Task 2' on internal:attr=[placeholder="What needs to be done?"i]
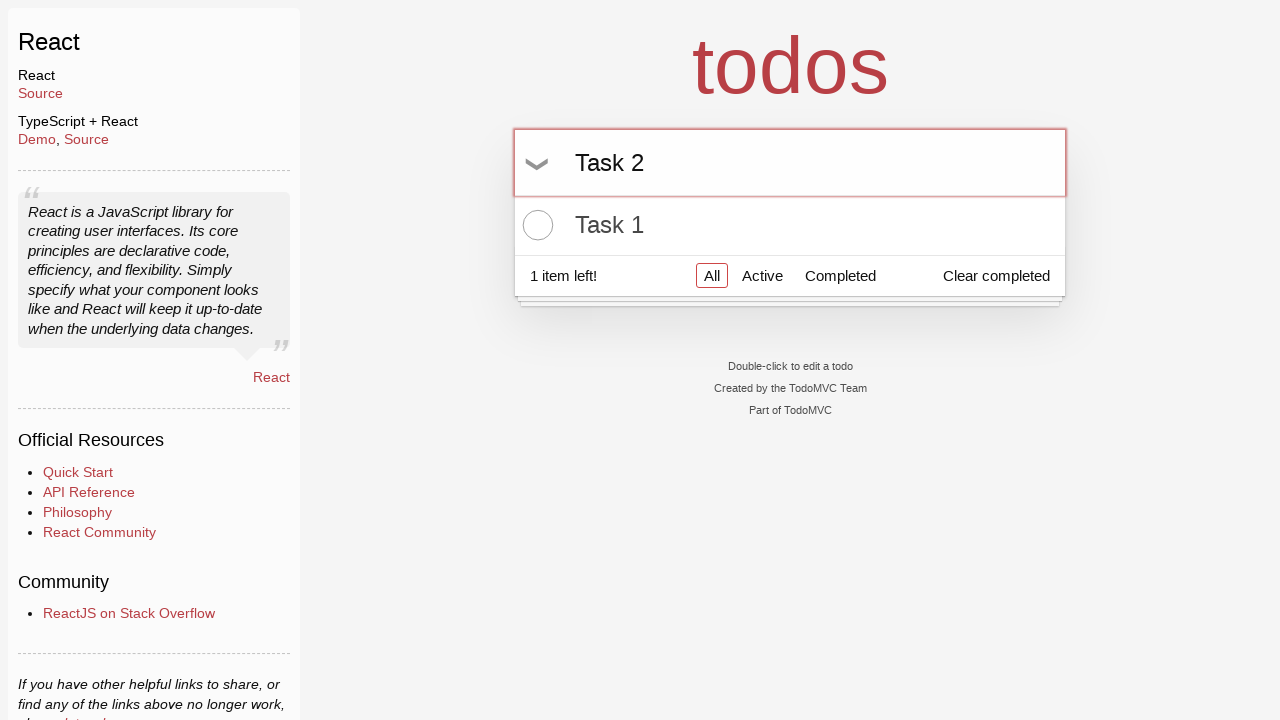

Pressed Enter to add 'Task 2' to the list on internal:attr=[placeholder="What needs to be done?"i]
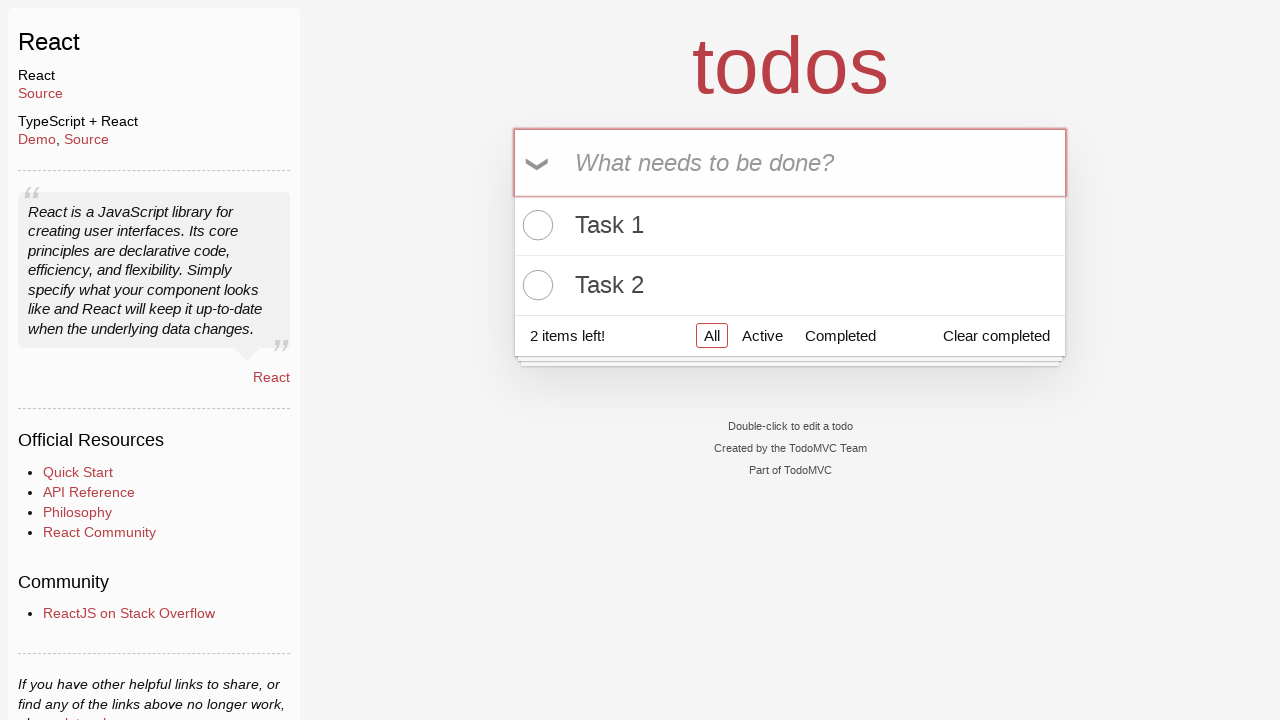

Clicked checkbox to mark first task as completed at (535, 225) on .toggle >> nth=0
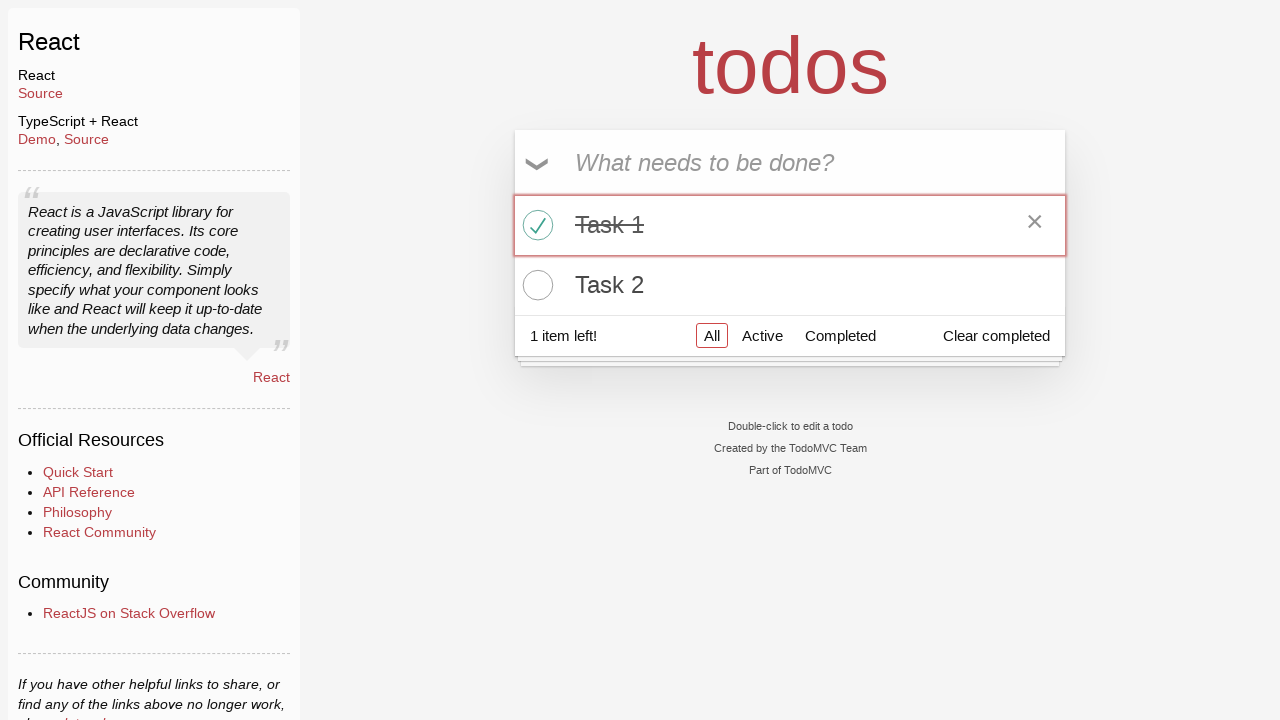

Clicked 'Active' filter link to display active tasks only at (762, 335) on internal:text="Active"i
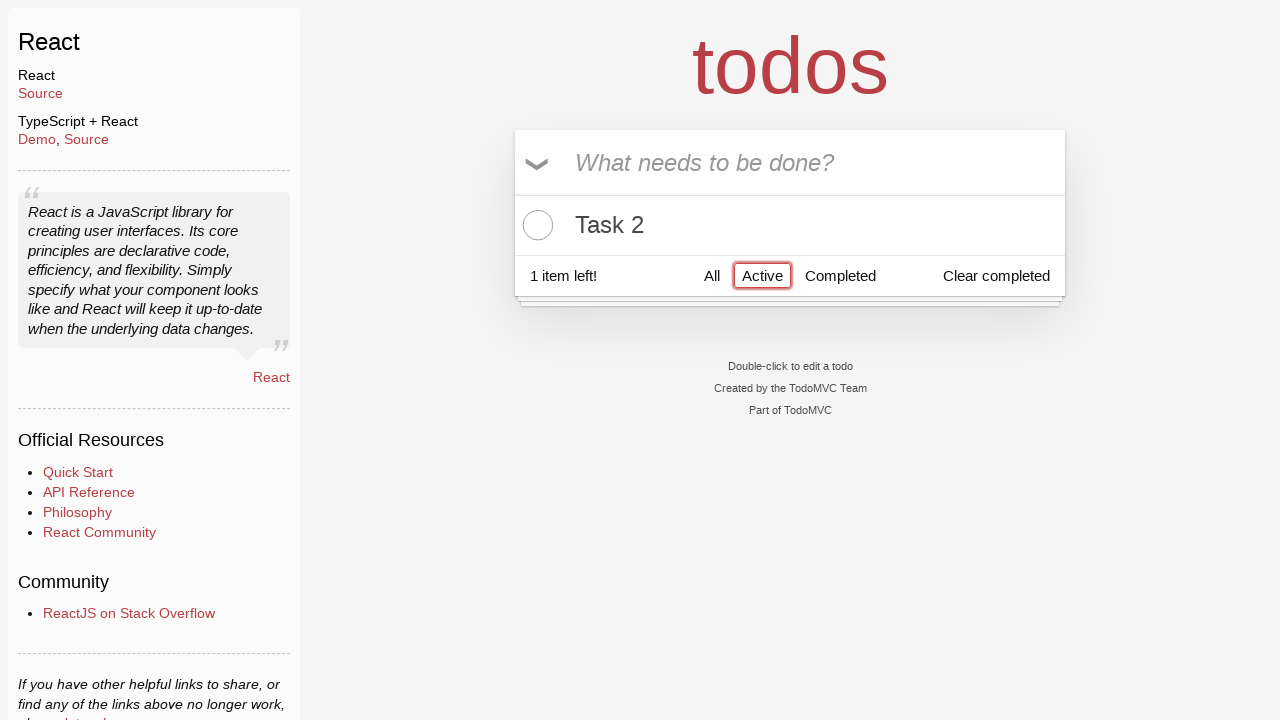

Active tasks loaded and visible in the list
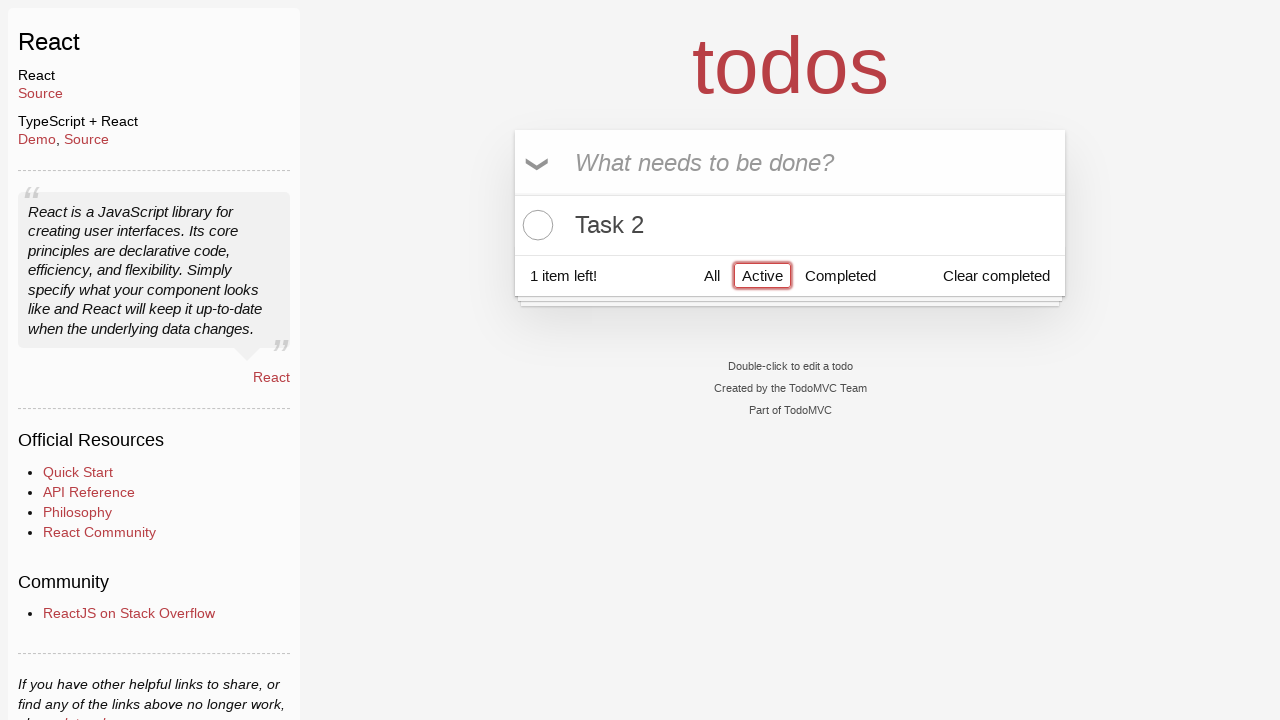

Clicked 'Completed' filter link to display completed tasks only at (840, 275) on internal:role=link[name="Completed"i]
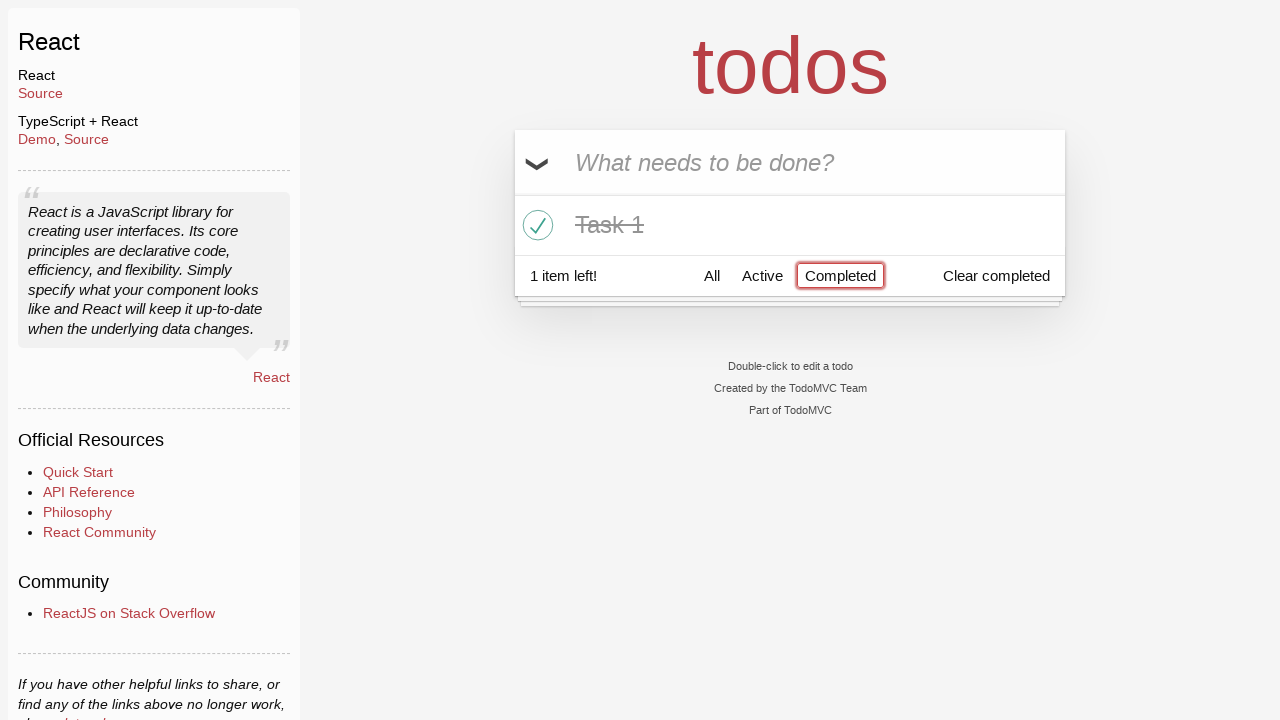

Completed tasks loaded and visible in the list
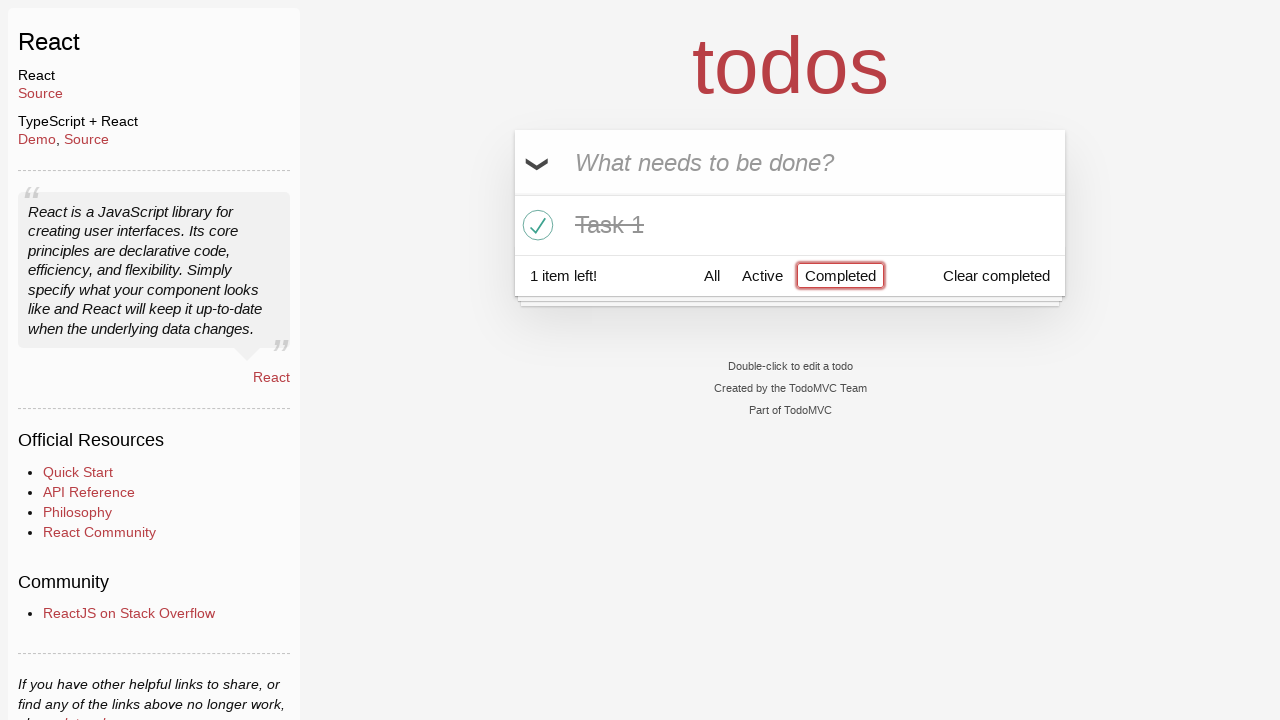

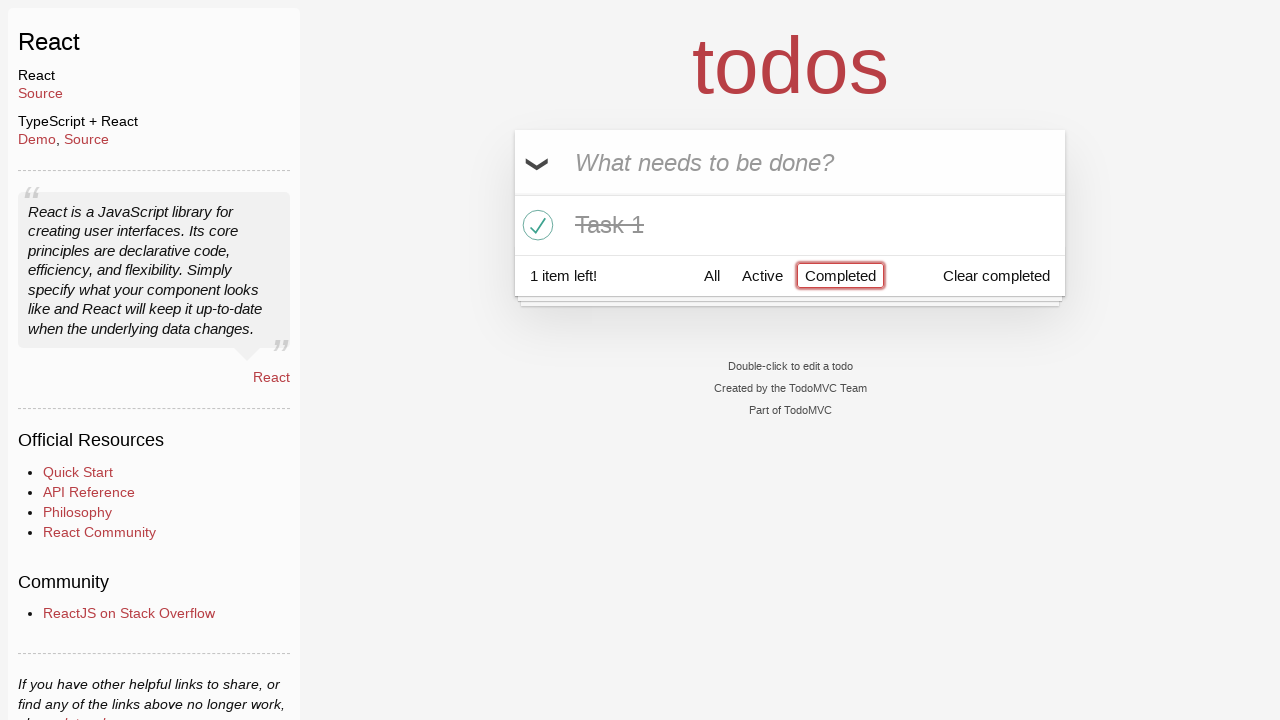